Tests navigating to the Buttons page and verifying the Danger button is present

Starting URL: https://formy-project.herokuapp.com/

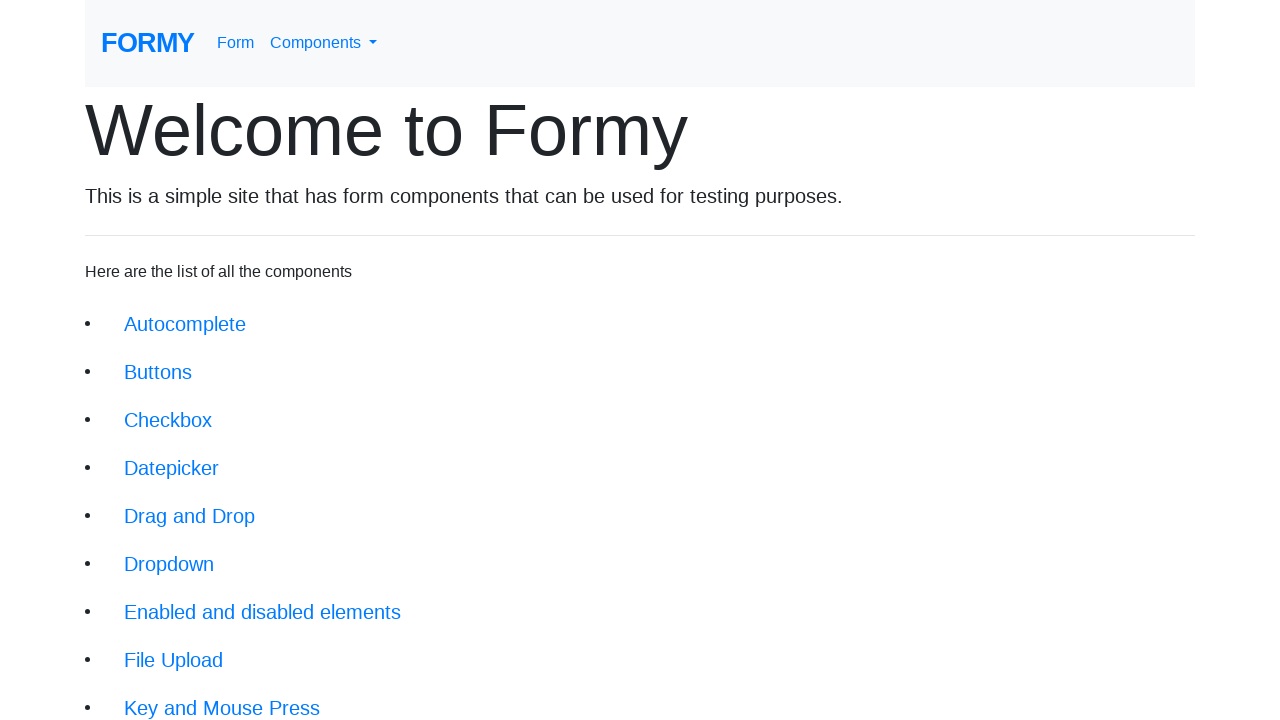

Clicked on Buttons link to navigate to Buttons page at (158, 372) on xpath=//li/a[@href='/buttons']
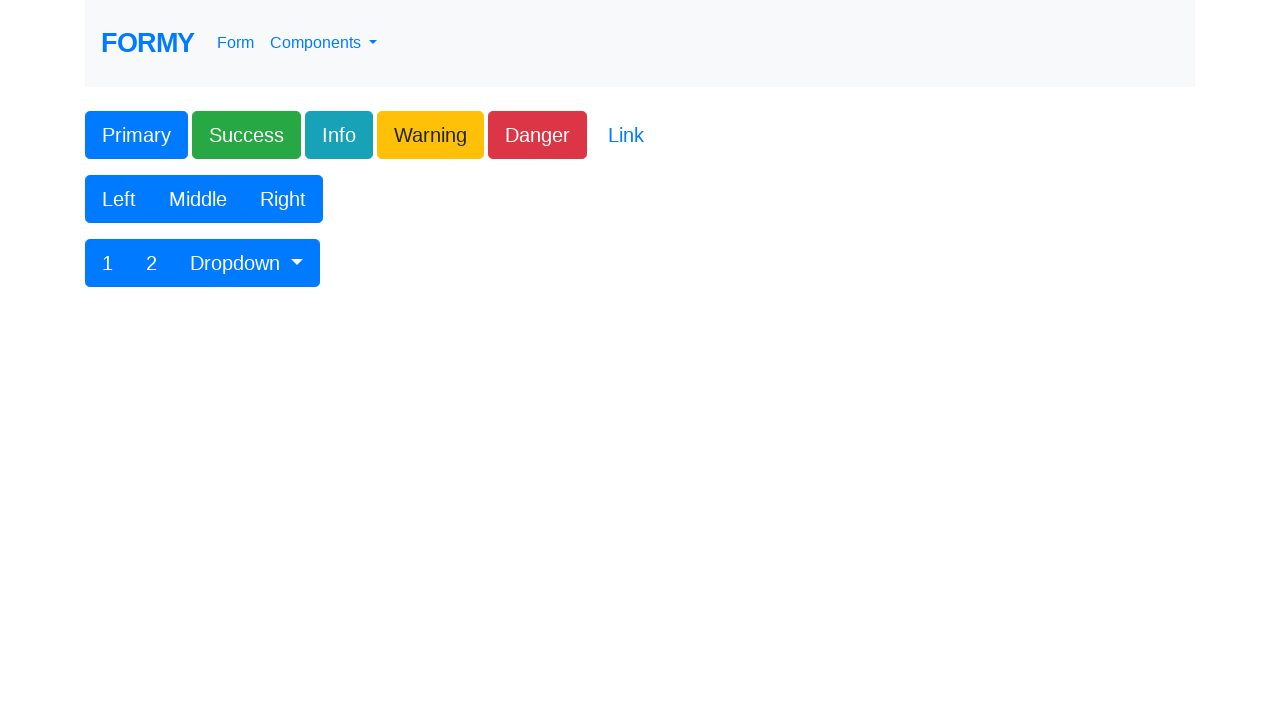

Danger button is now visible on the Buttons page
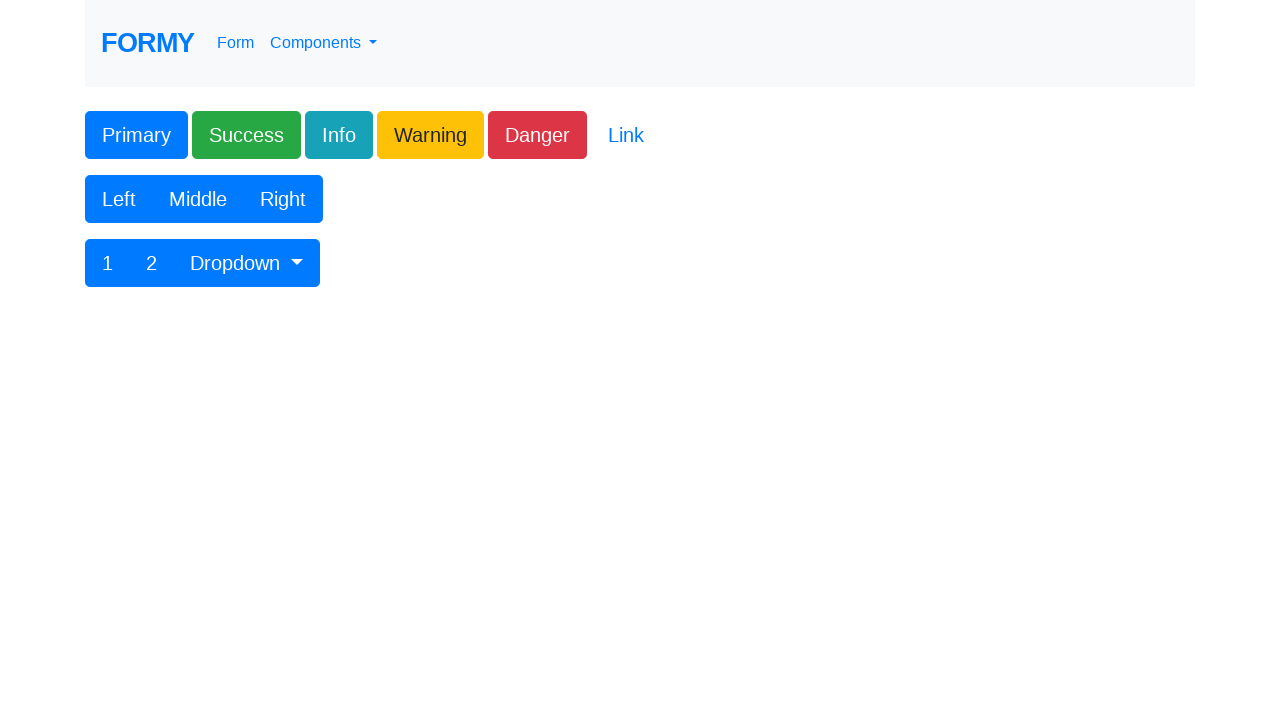

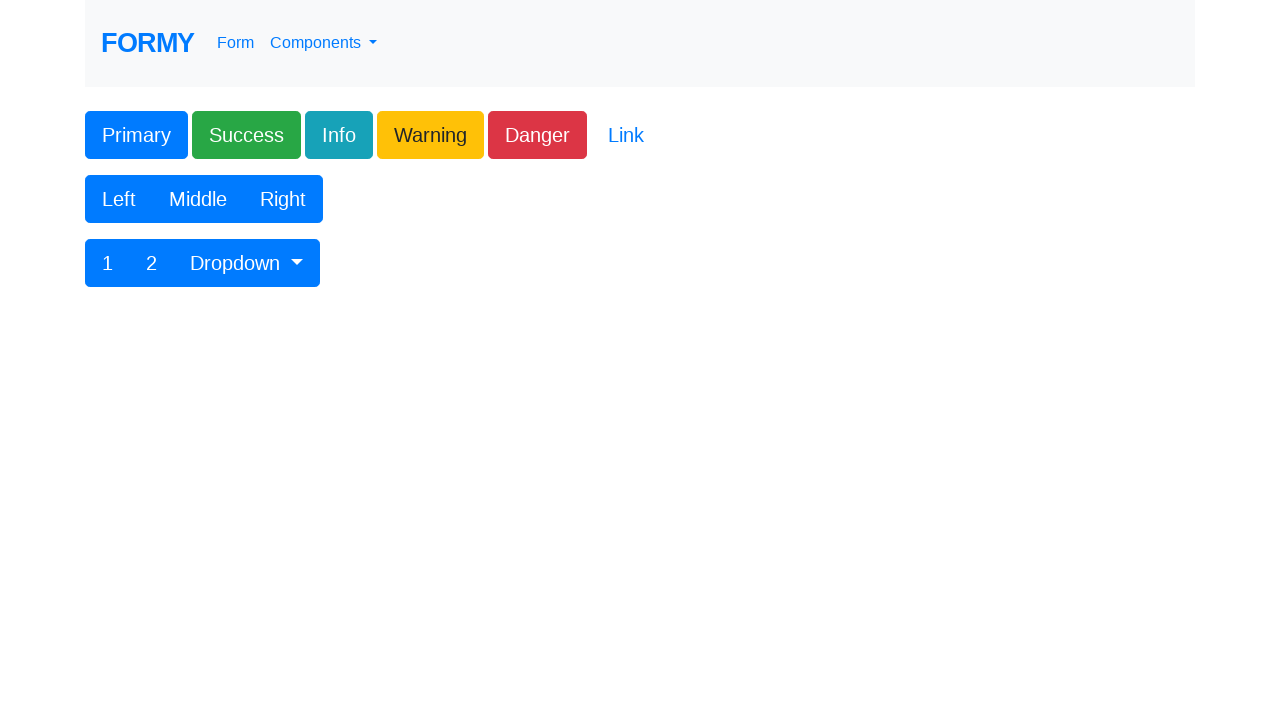